Tests a registration flow by clicking start button, filling login and password fields, checking agreement checkbox, and verifying successful registration message

Starting URL: https://victoretc.github.io/selenium_waits/

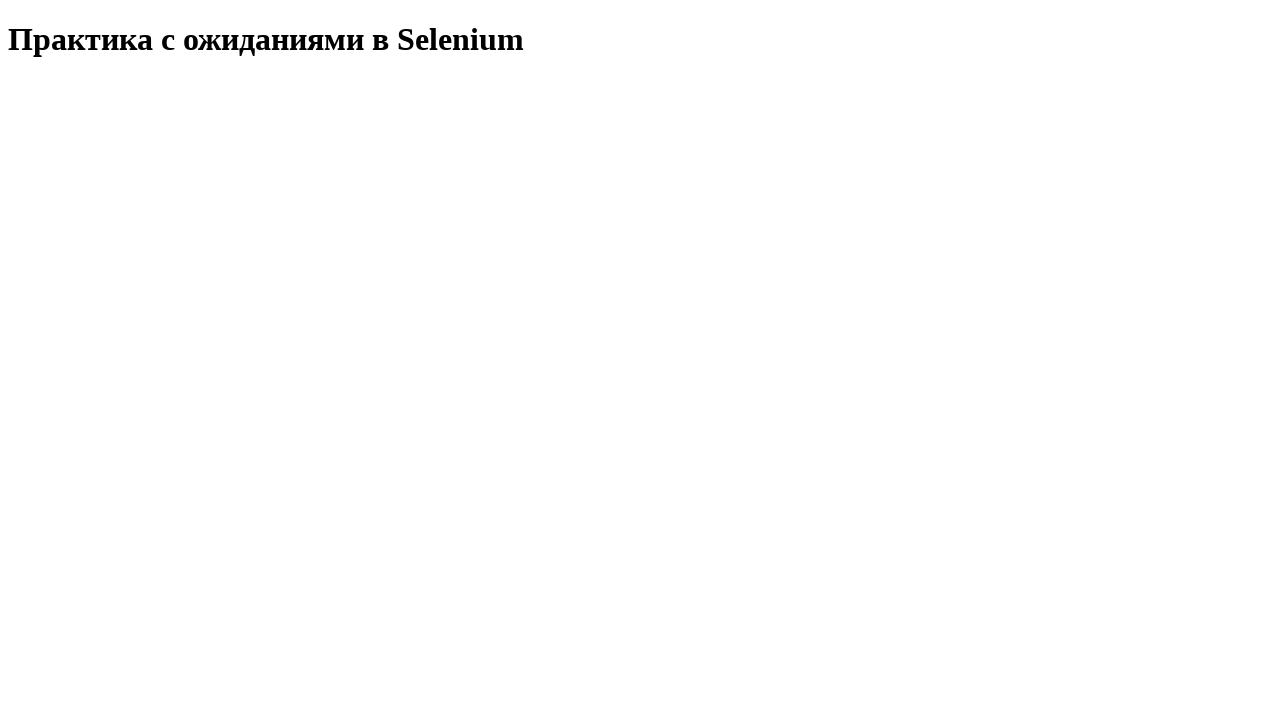

Clicked 'Start Testing' button at (80, 90) on #startTest
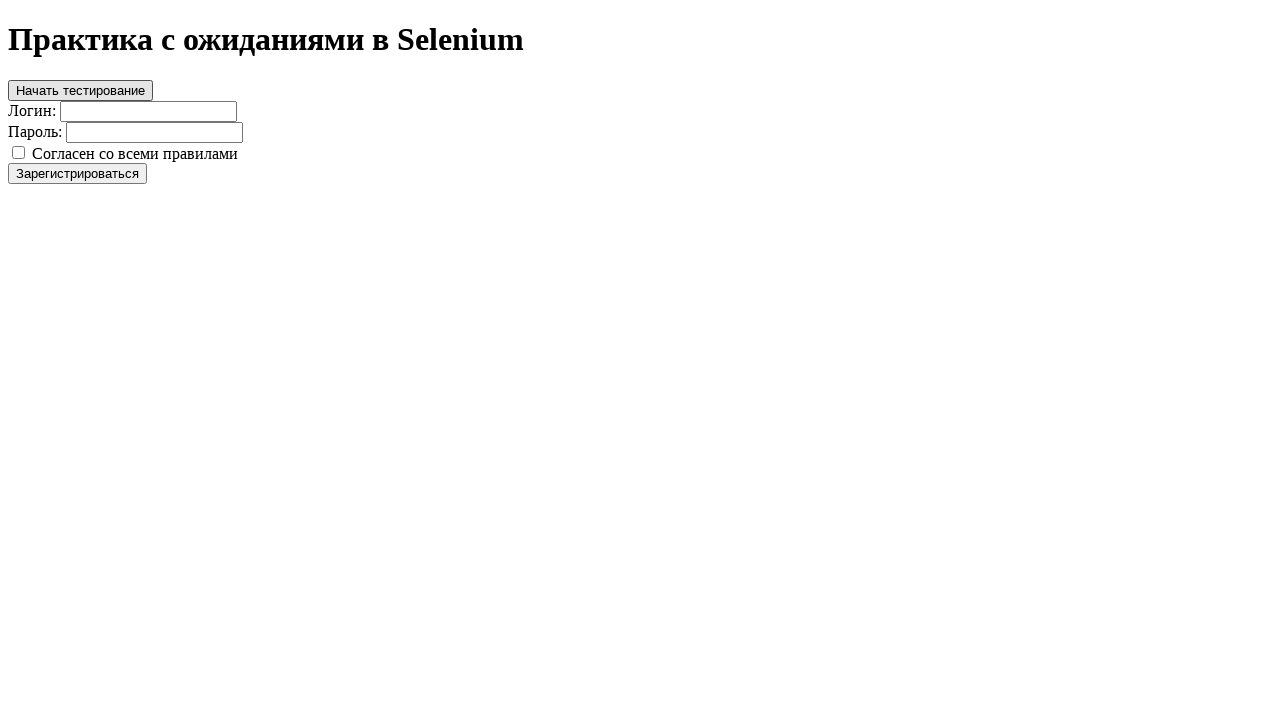

Registration button appeared
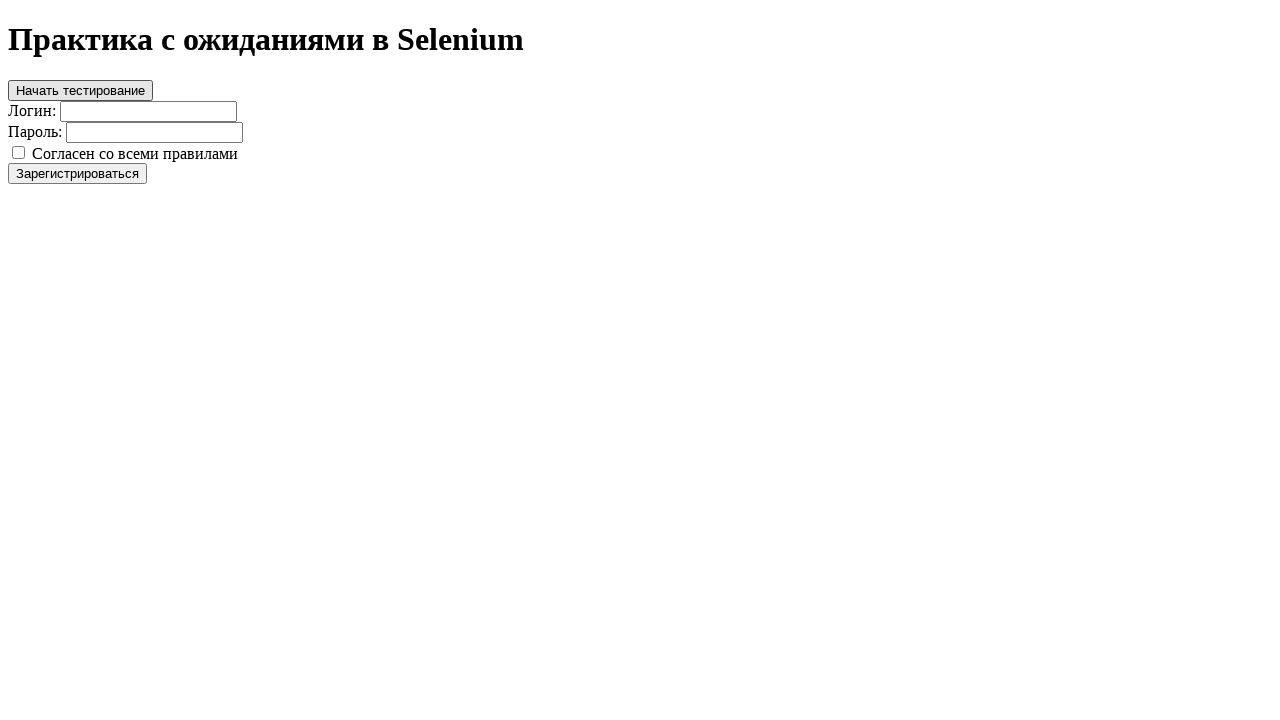

Filled login field with 'login' on #login
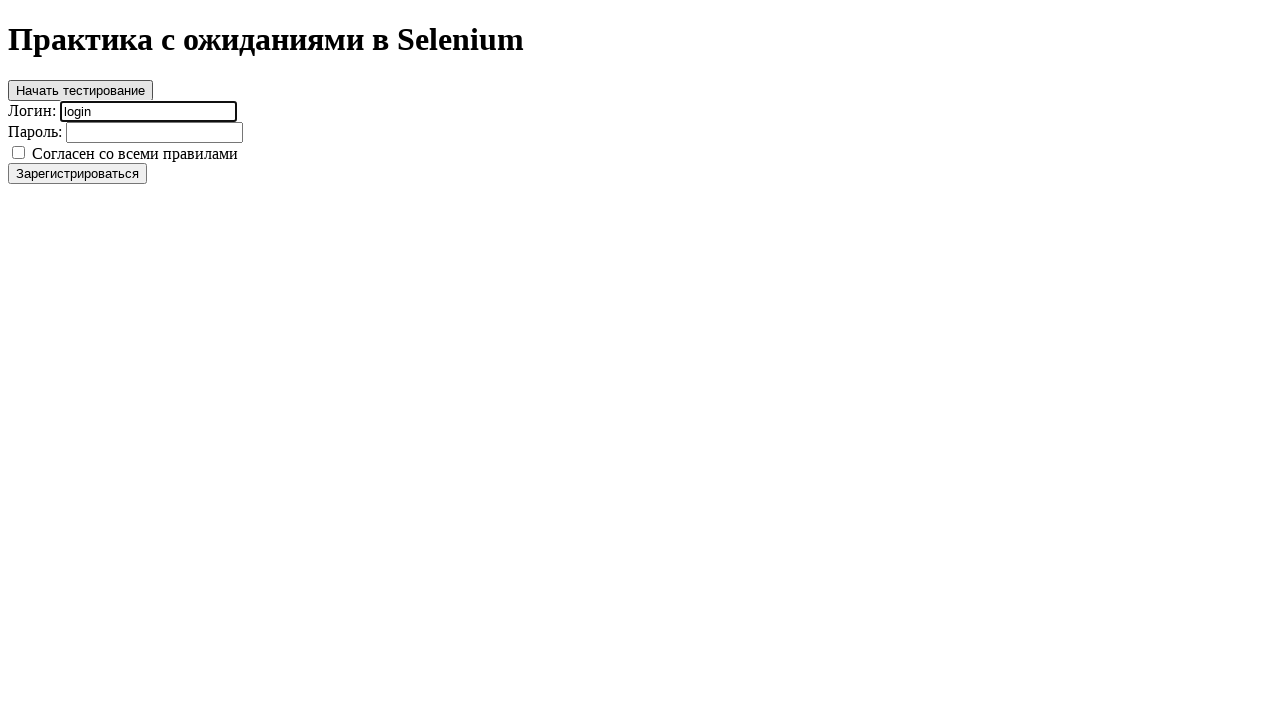

Filled password field with 'password' on #password
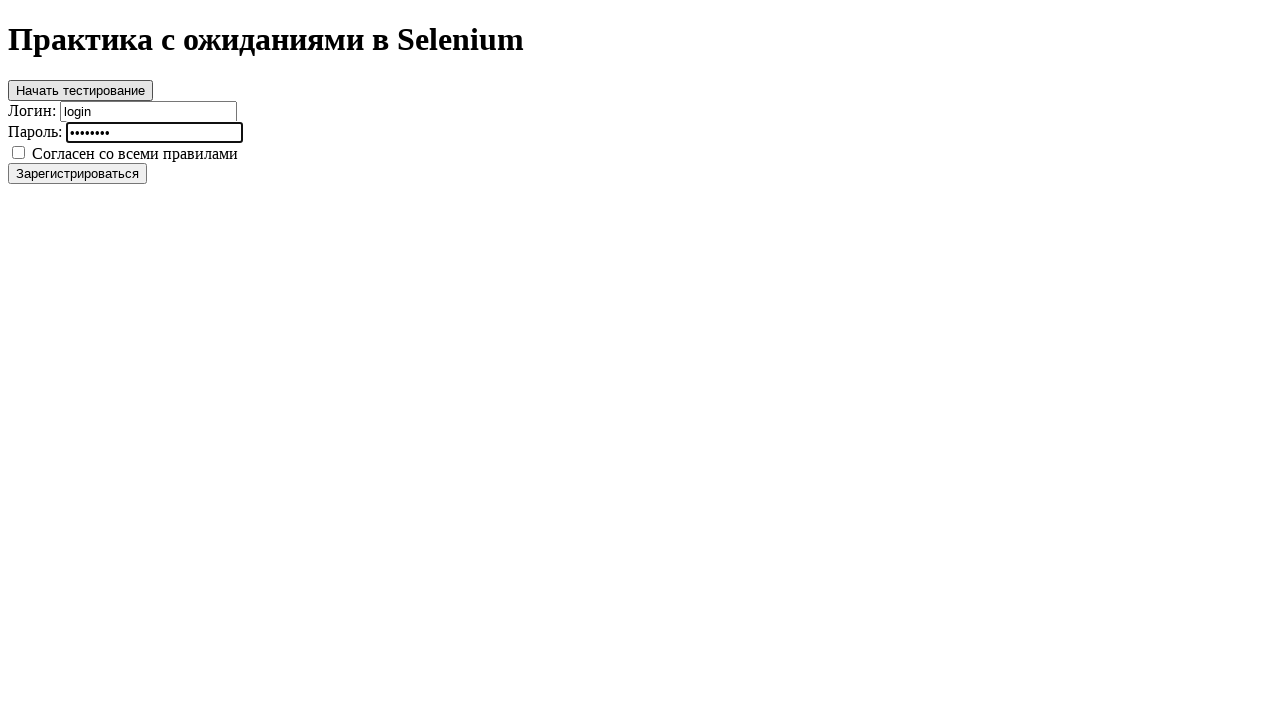

Checked the agreement checkbox at (18, 152) on #agree
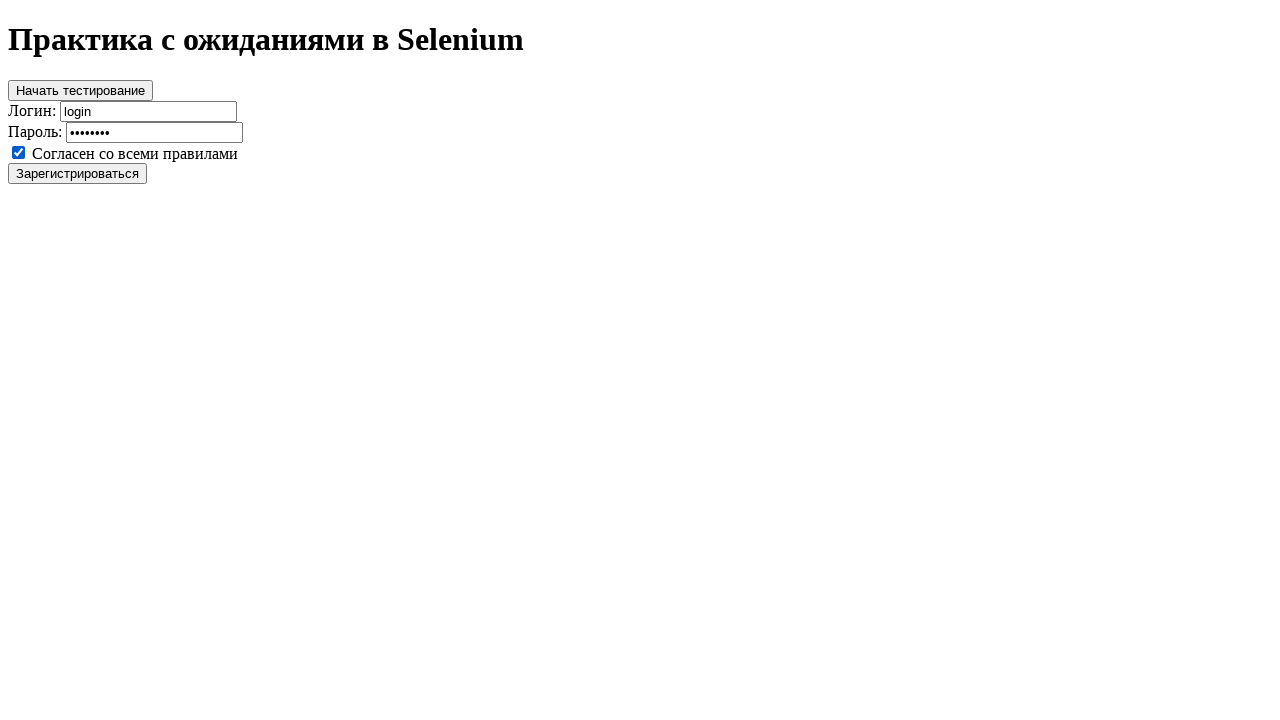

Clicked register button at (78, 173) on #register
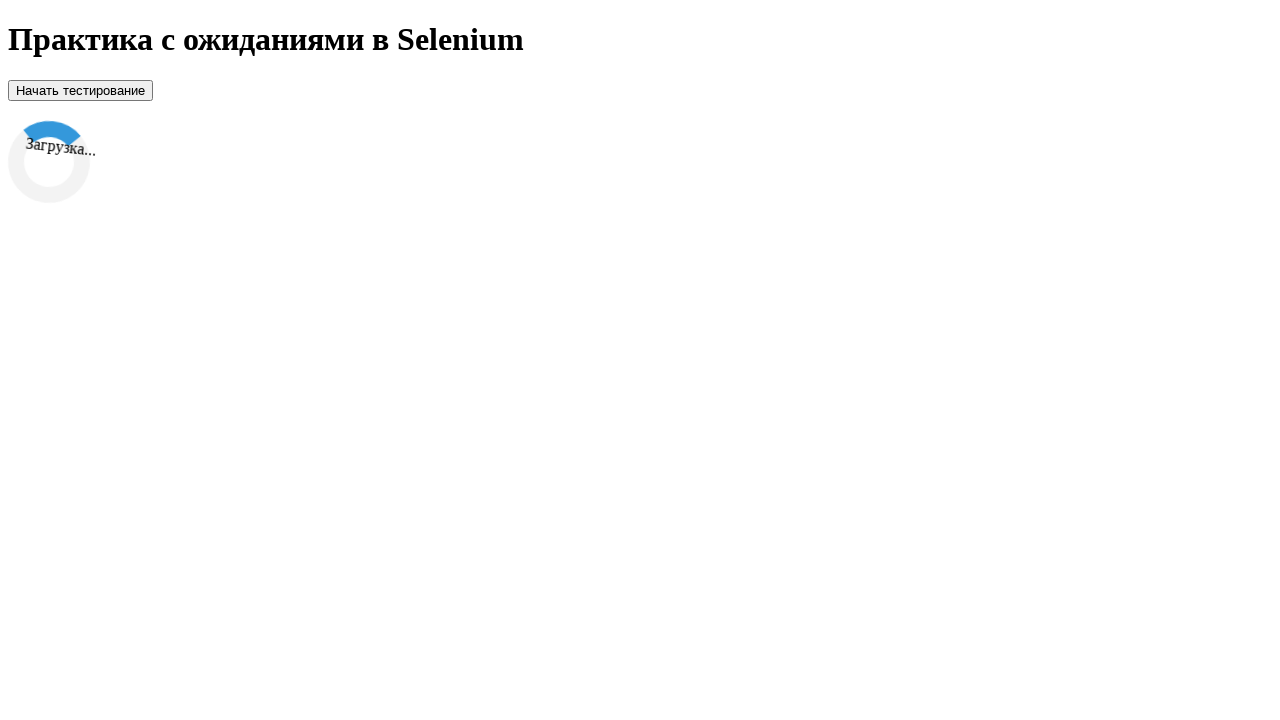

Loader appeared
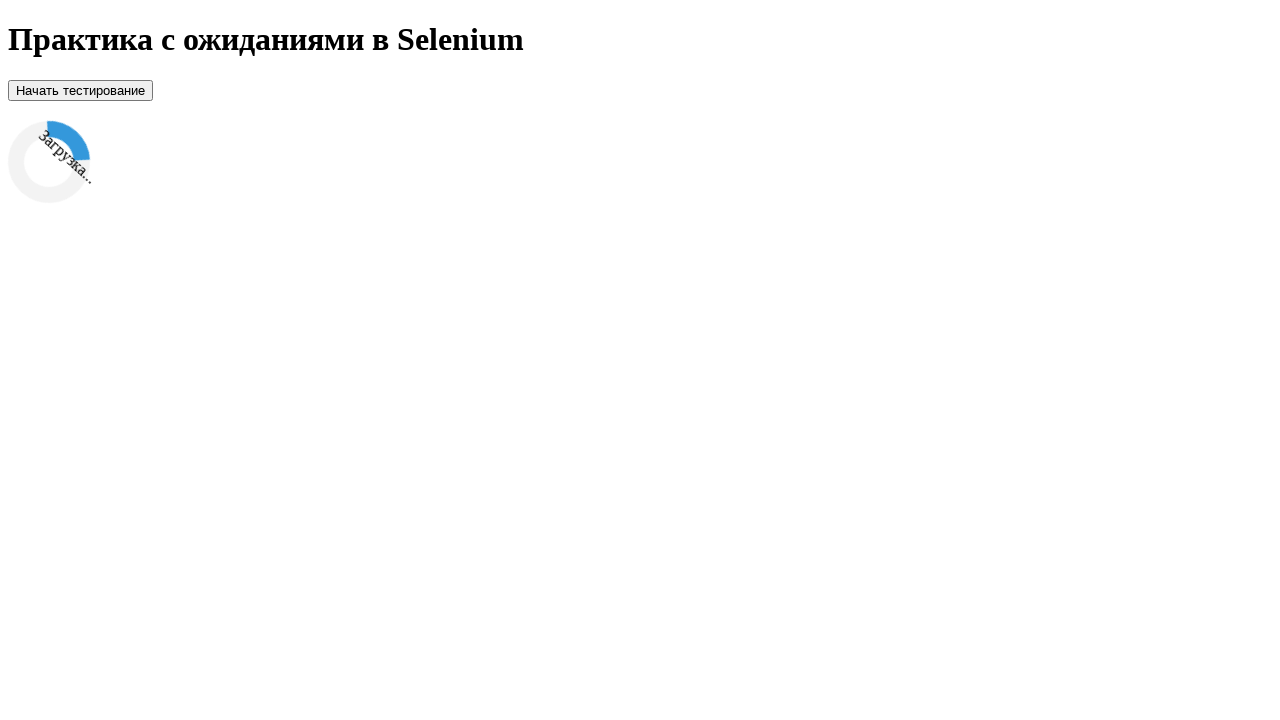

Success message appeared - registration completed successfully
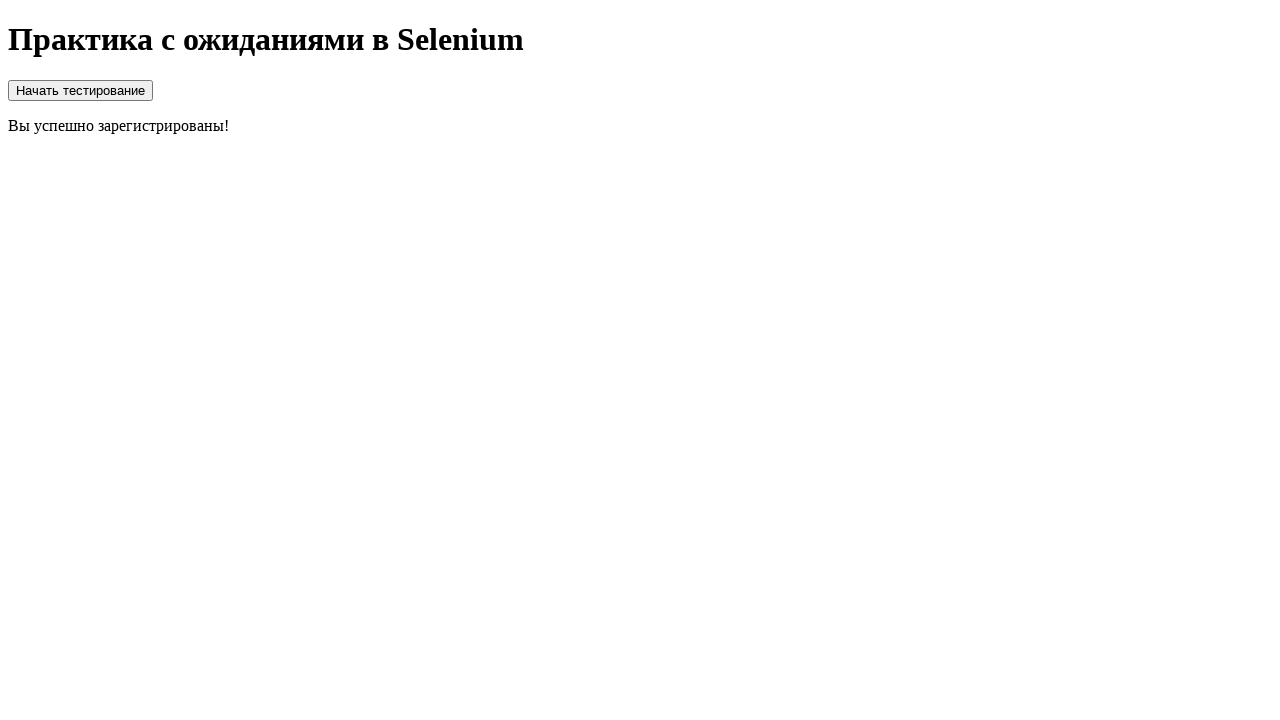

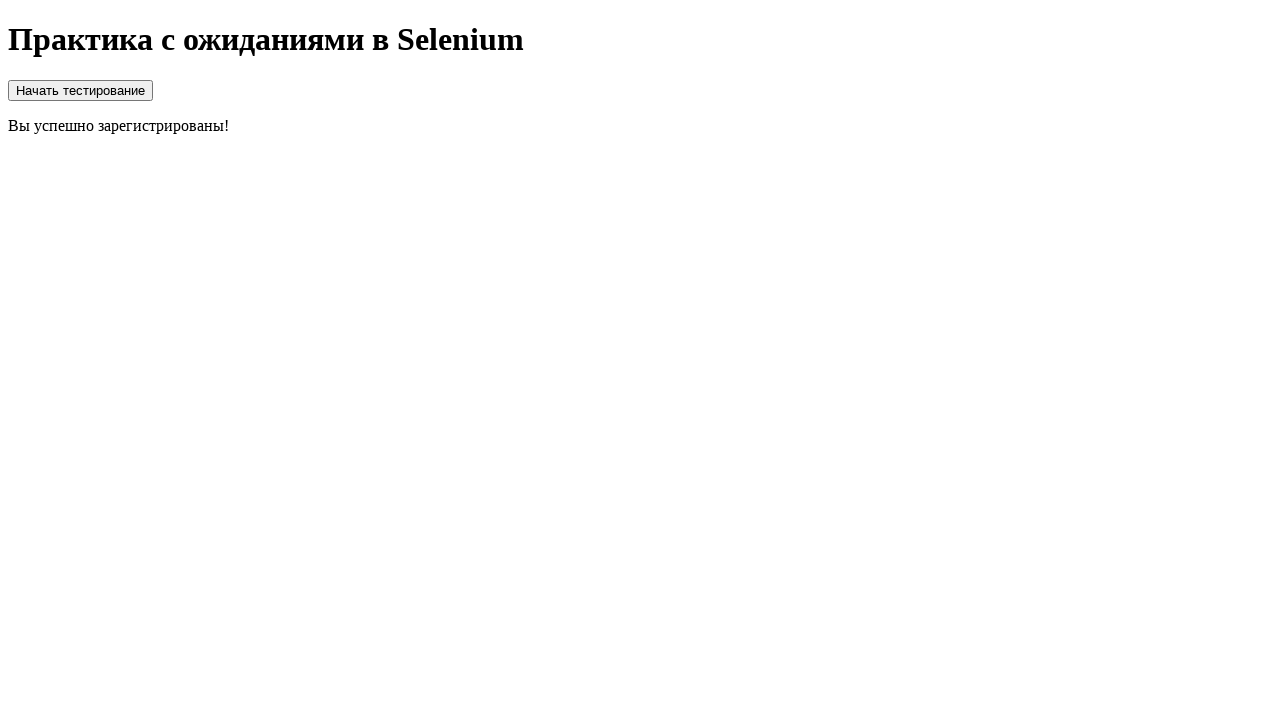